Tests checkbox and radio button selection states, including selecting and deselecting elements

Starting URL: https://automationfc.github.io/basic-form/index.html

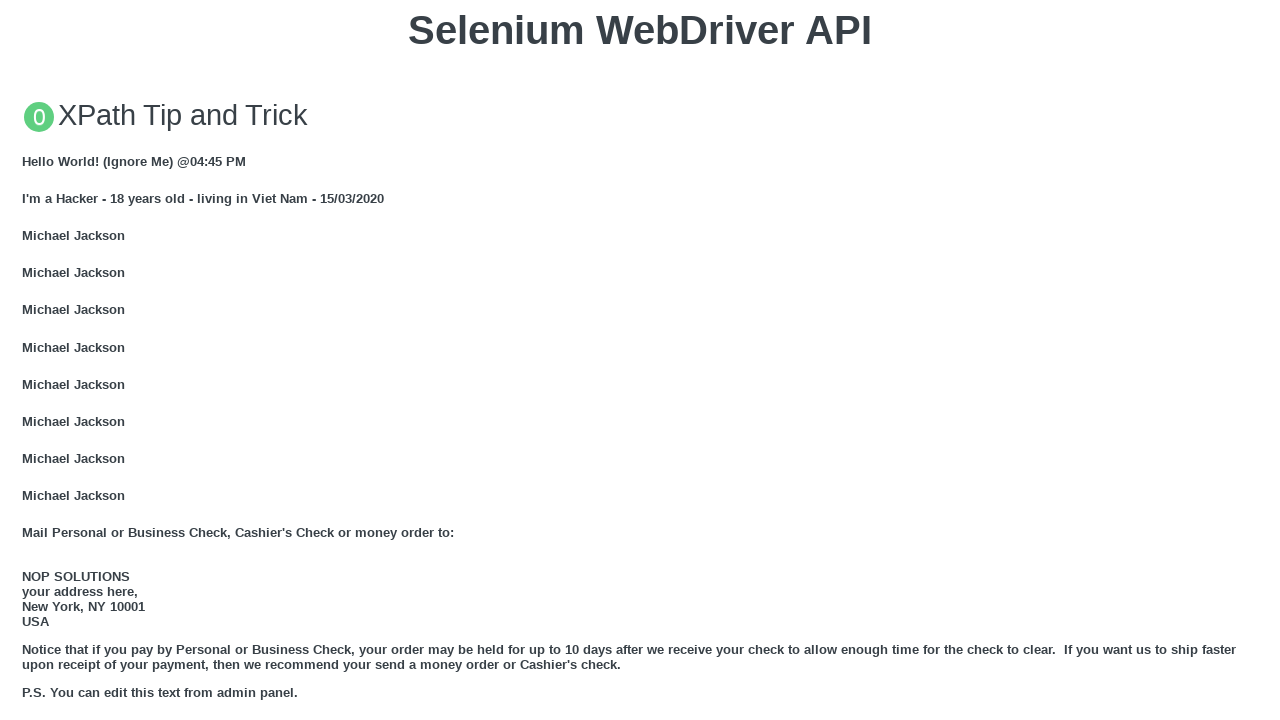

Clicked Age (Under 18) radio button at (28, 360) on input#under_18
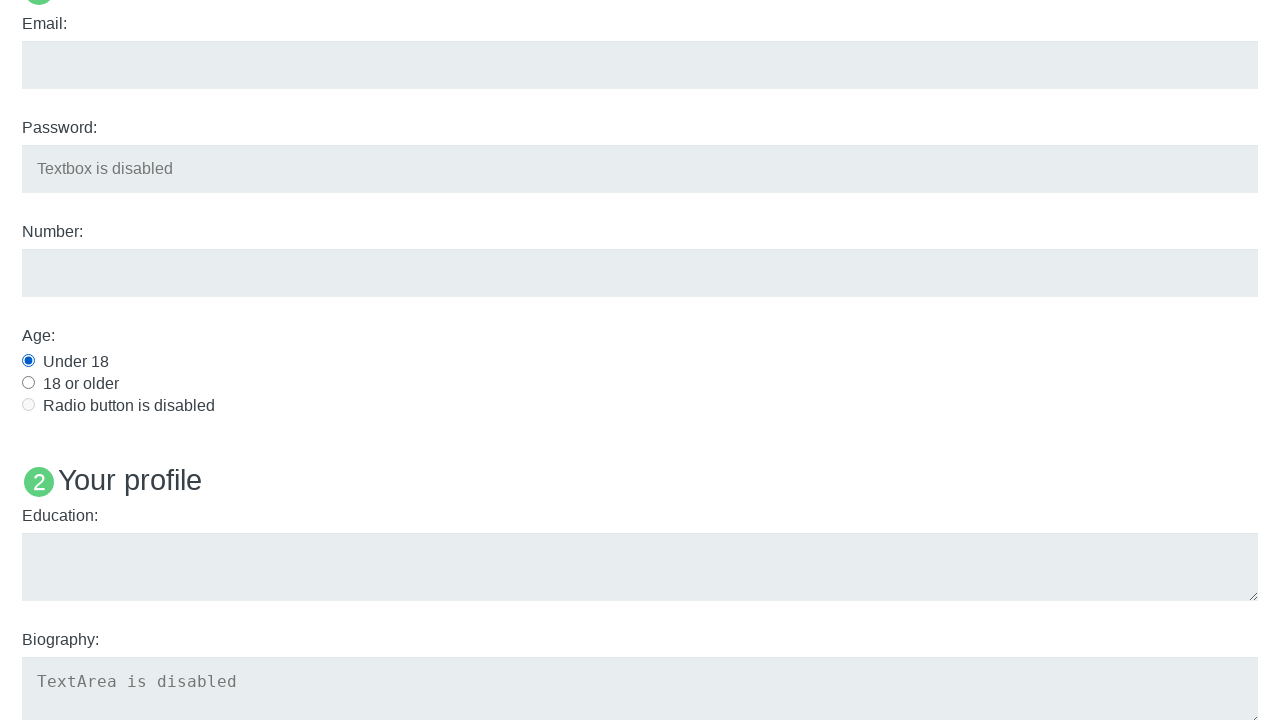

Clicked Languages: Java checkbox to select it at (28, 361) on input#java
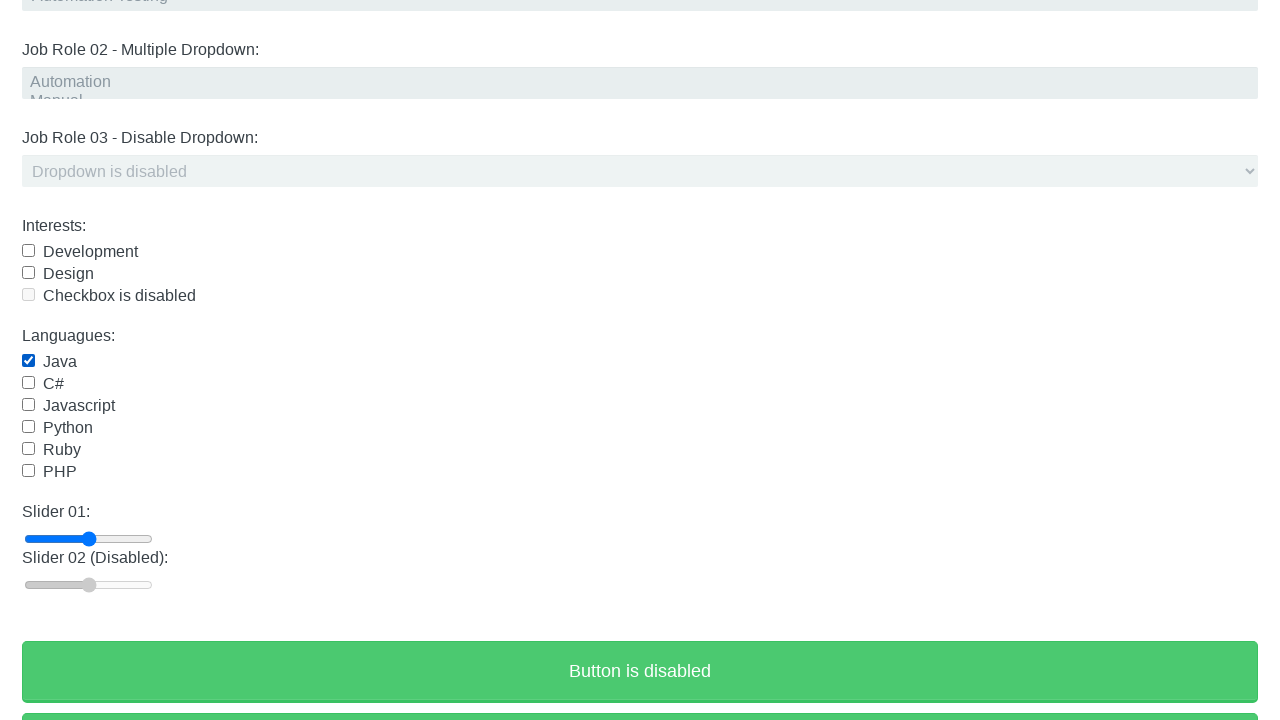

Waited 500ms for selection to register
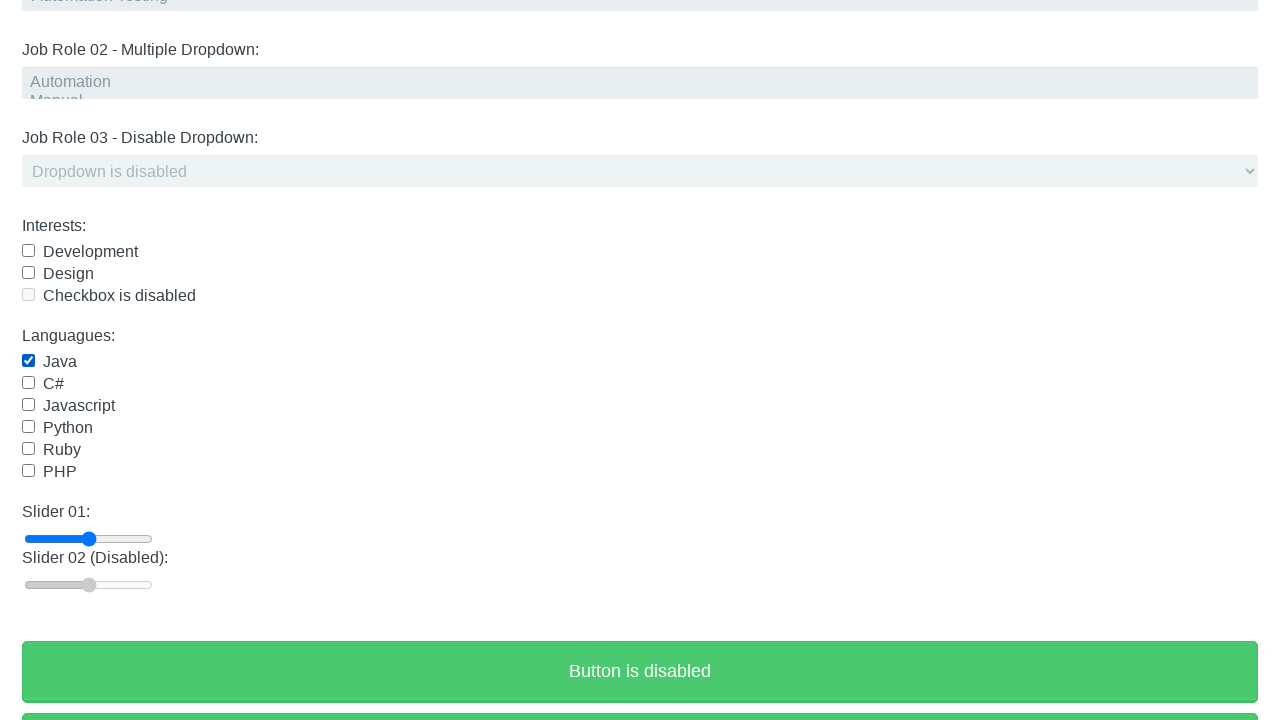

Clicked Languages: Java checkbox to deselect it at (28, 361) on input#java
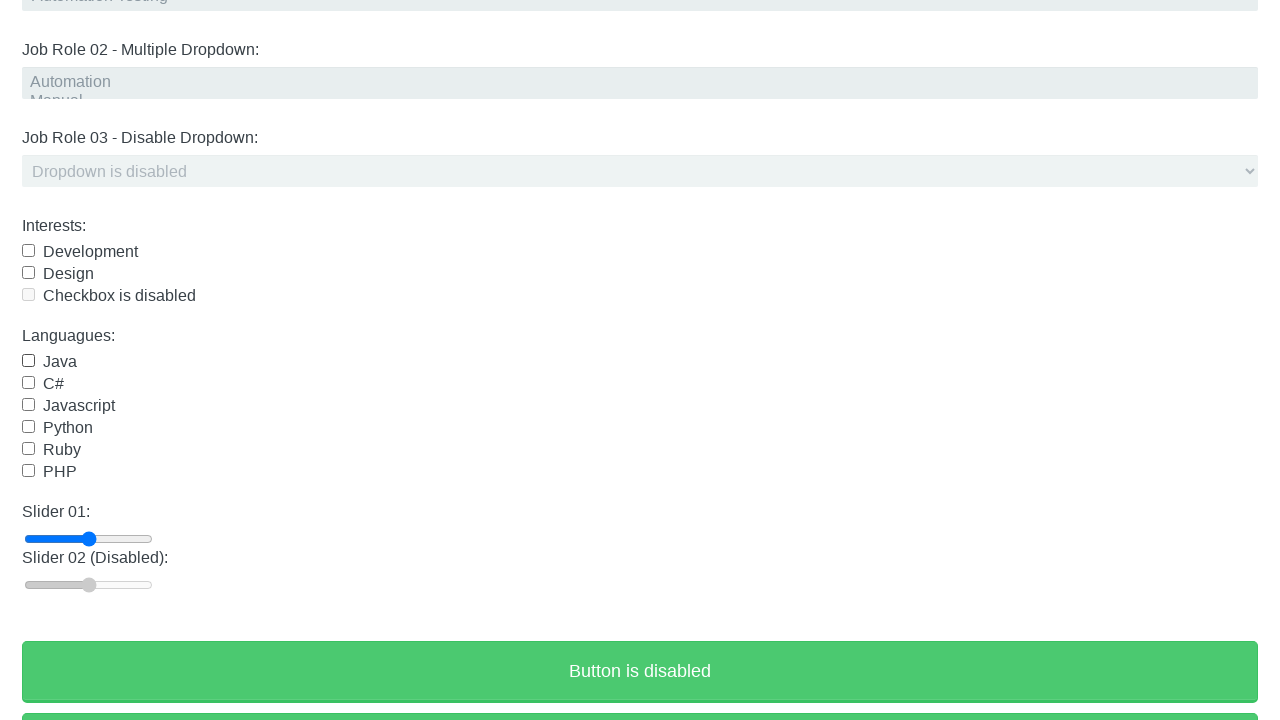

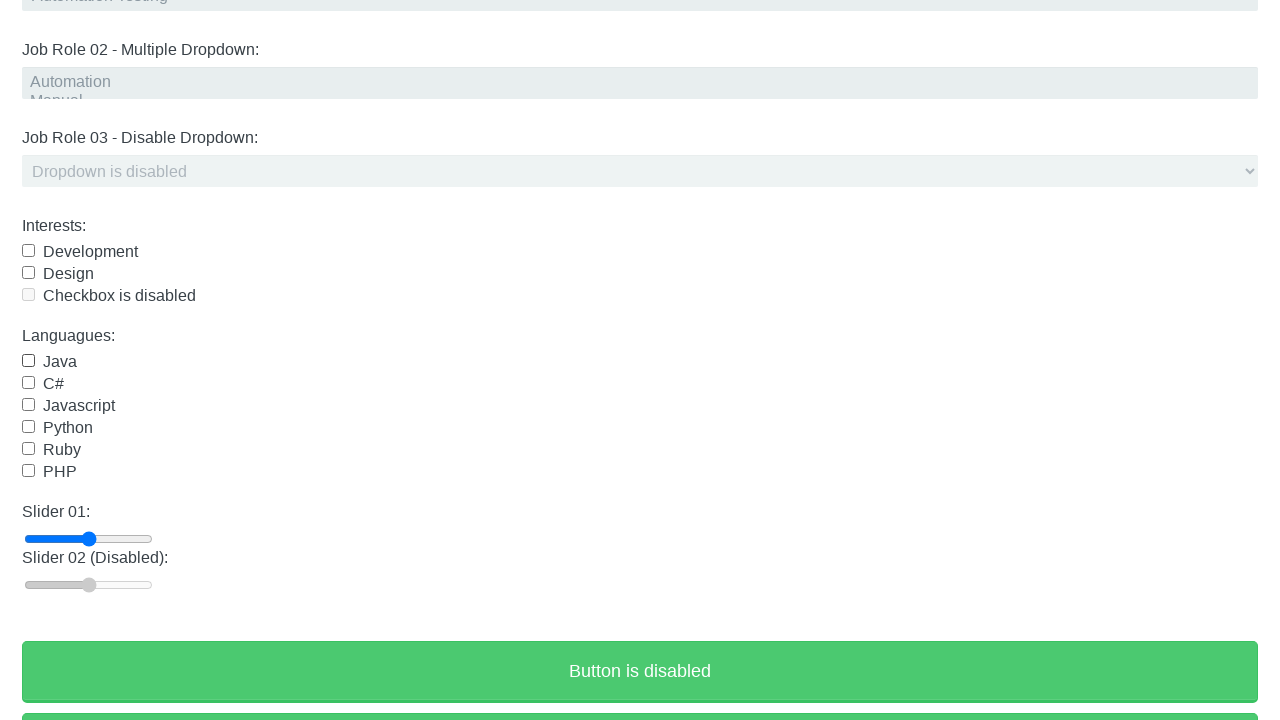